Tests right-click context menu functionality by performing a context click on a button, selecting the Copy option, and accepting the resulting alert

Starting URL: https://swisnl.github.io/jQuery-contextMenu/demo.html

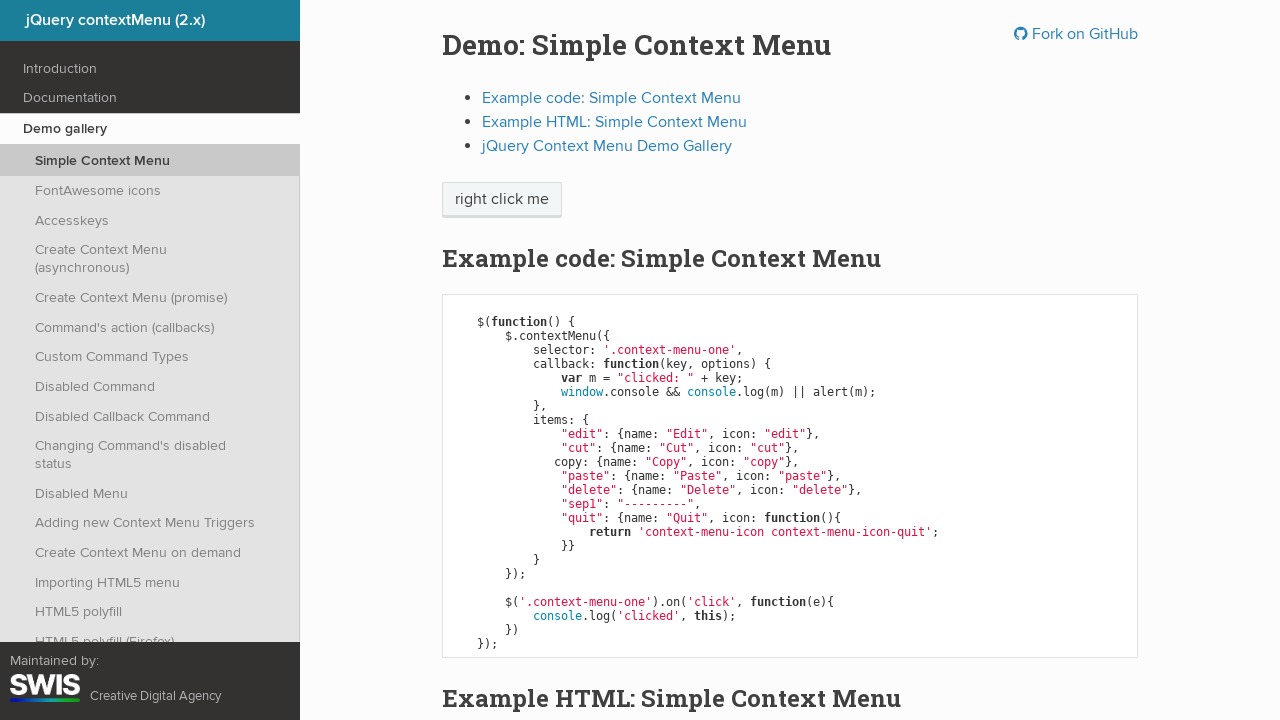

Located the context menu button element
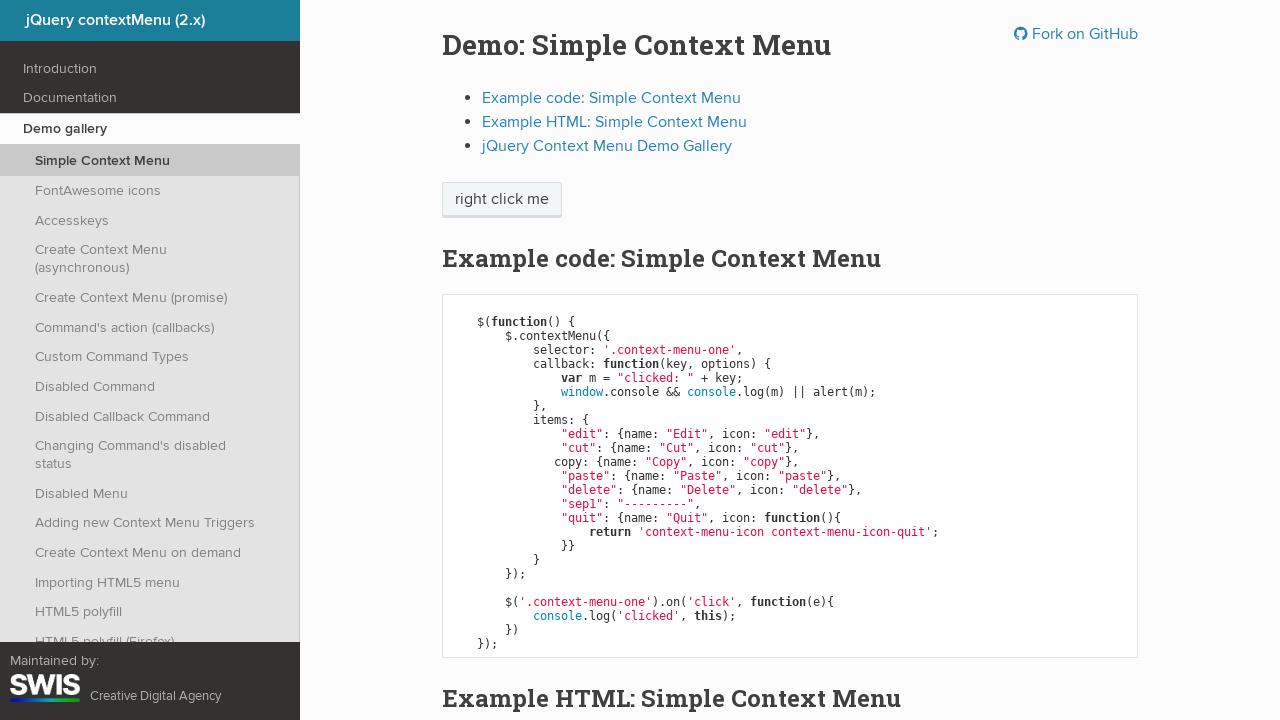

Performed right-click on the context menu button at (502, 200) on xpath=//span[@class='context-menu-one btn btn-neutral']
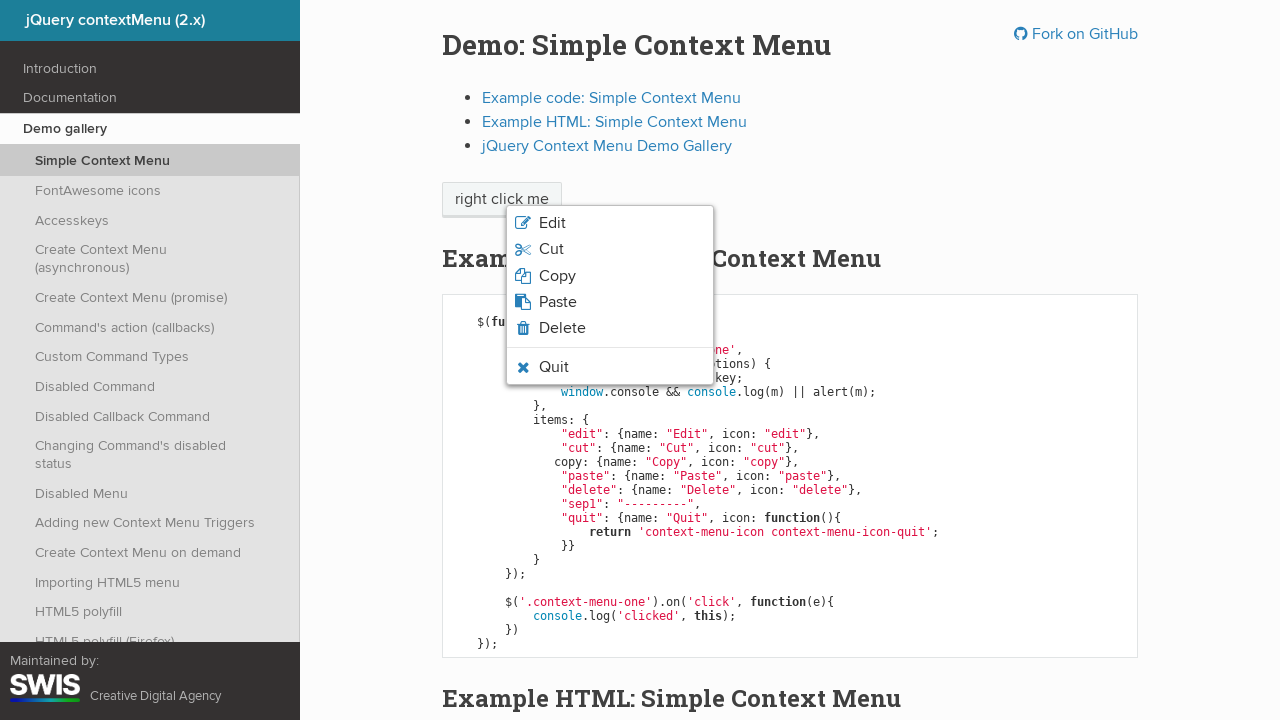

Clicked the Copy option from the context menu at (557, 276) on xpath=//span[normalize-space()='Copy']
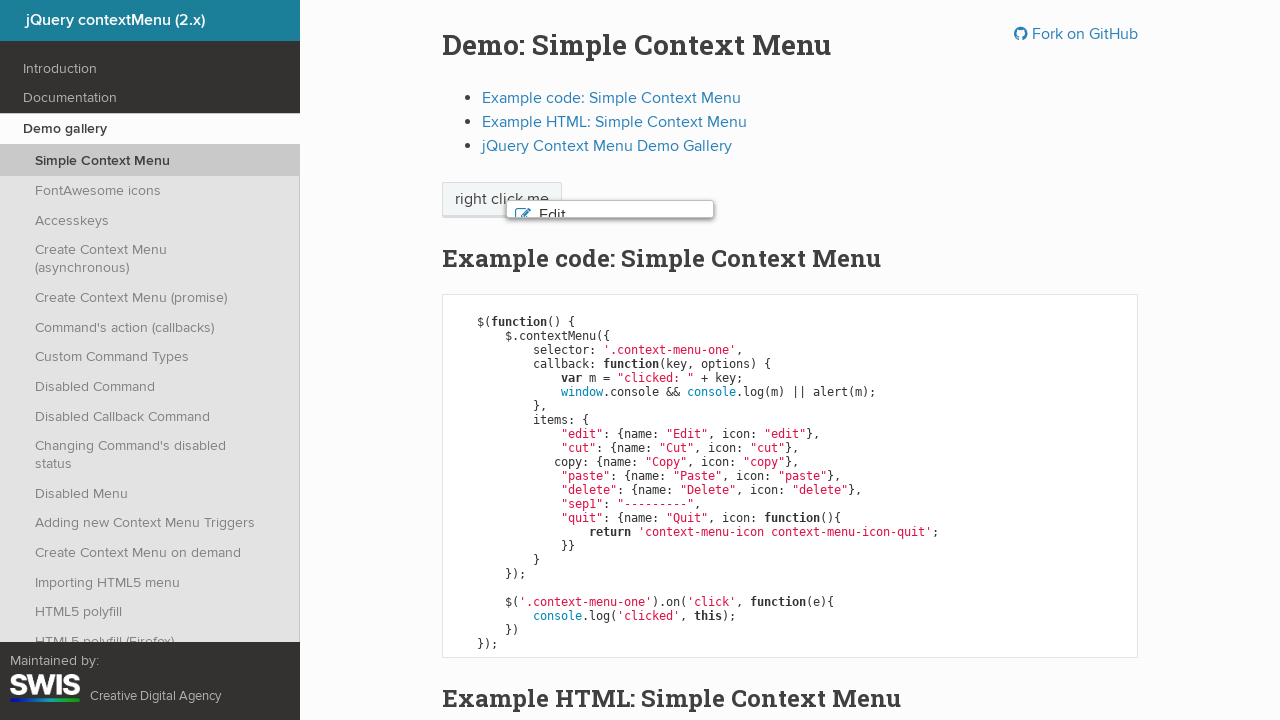

Set up alert dialog handler to accept any alerts
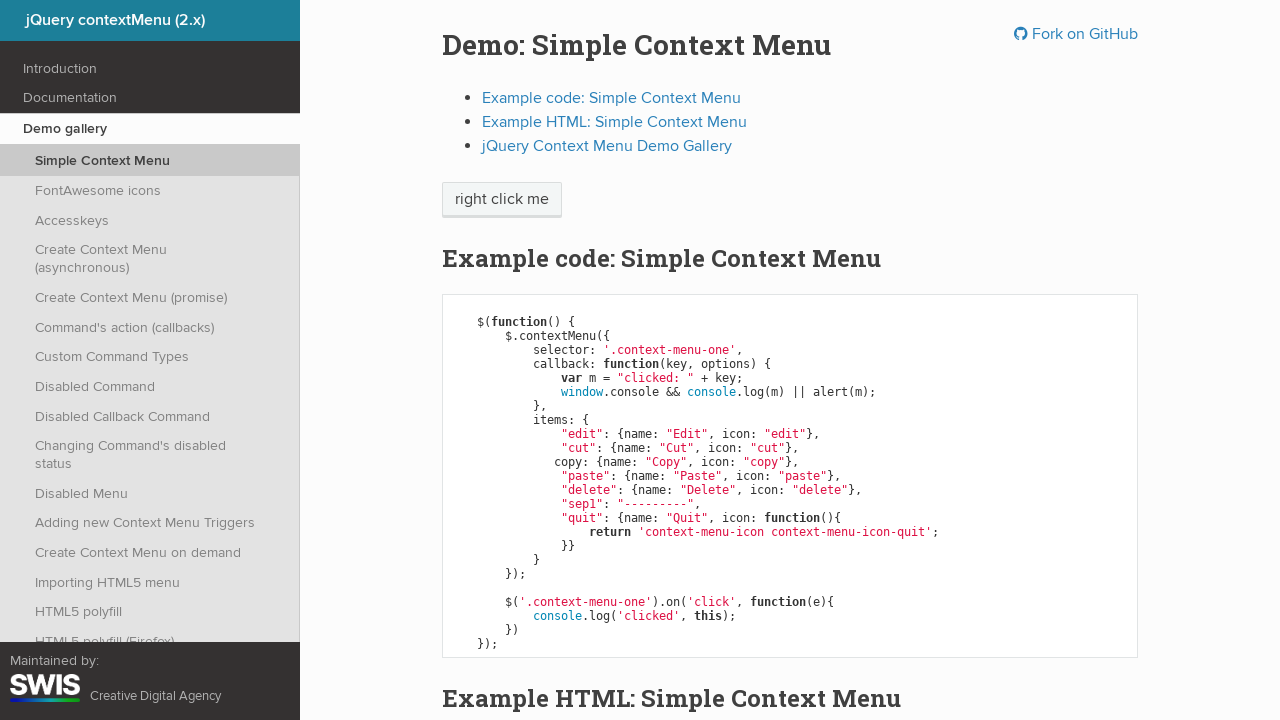

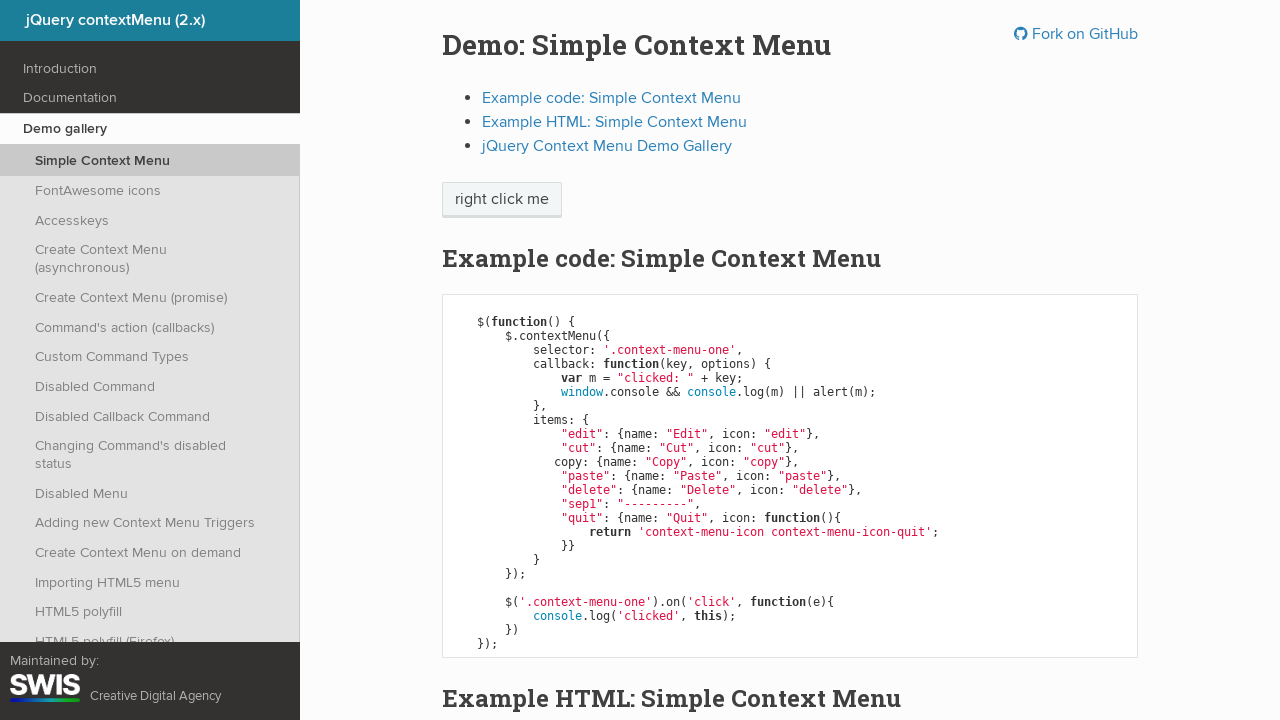